Tests a simple form by filling in first name, last name, city, and country fields using different element locator strategies, then submits the form

Starting URL: http://suninjuly.github.io/simple_form_find_task.html

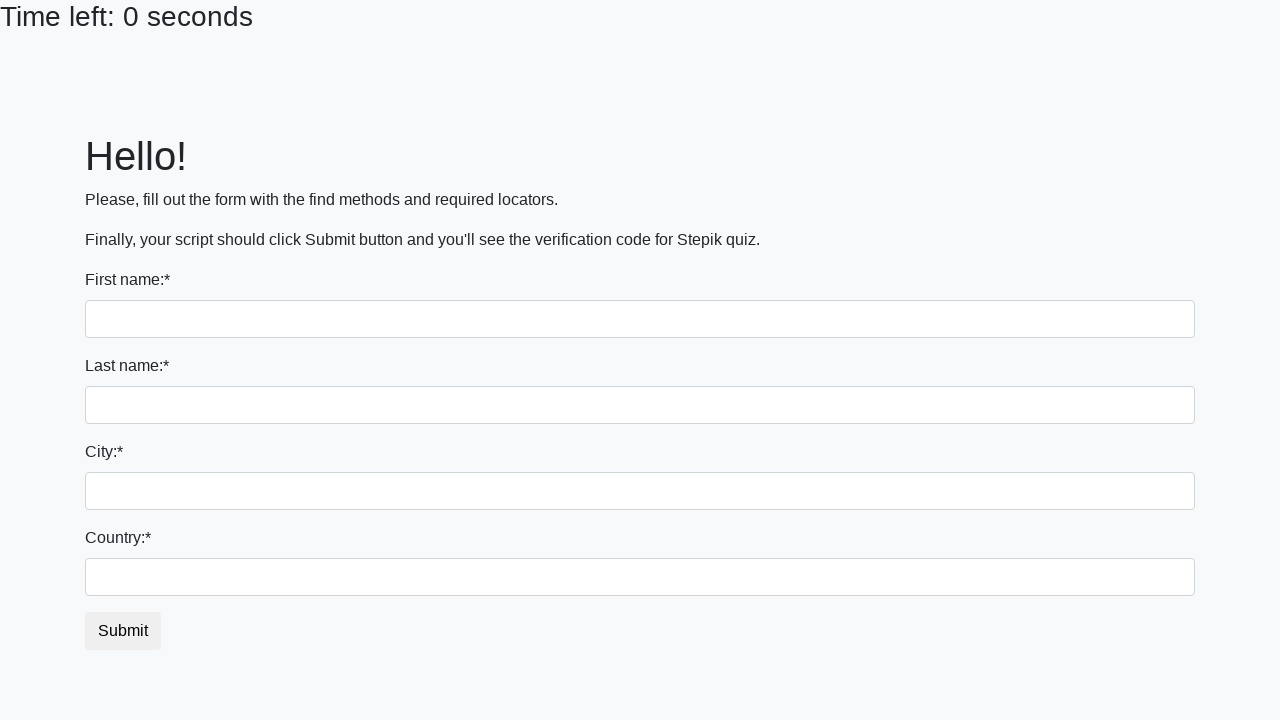

Filled first name field with 'Ivan' using first input locator on input >> nth=0
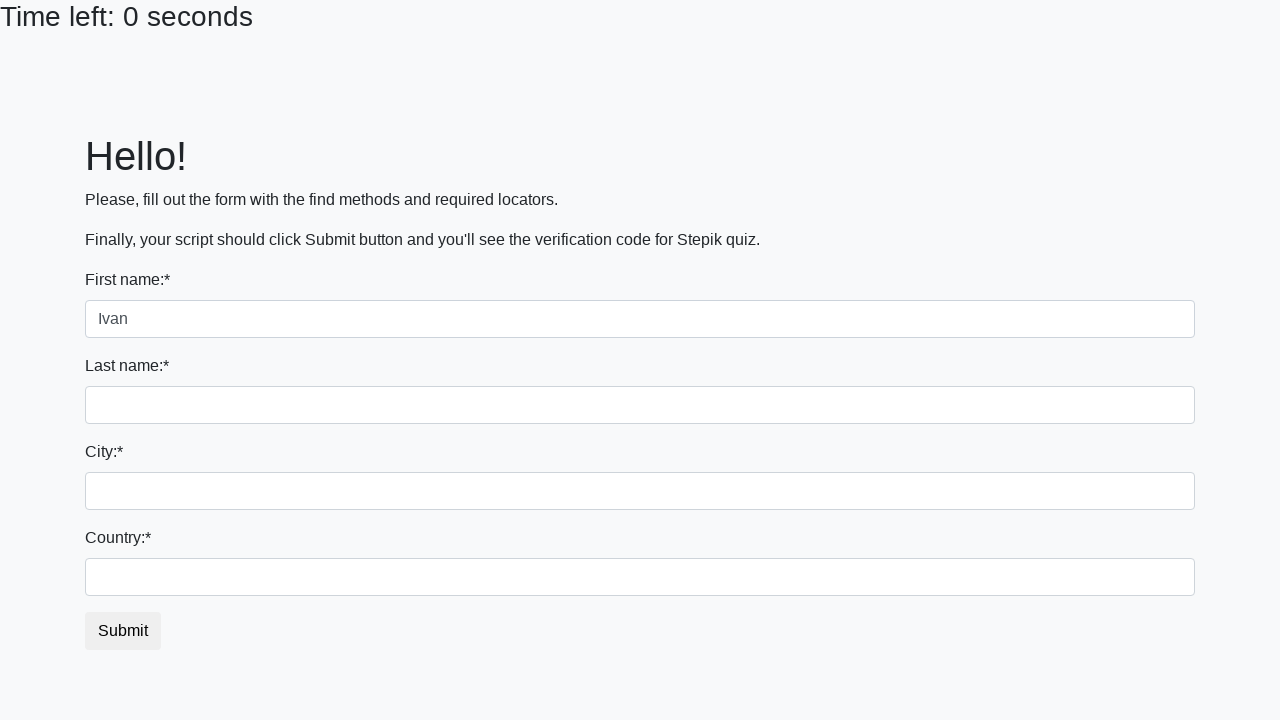

Filled last name field with 'Petrov' using name attribute on input[name='last_name']
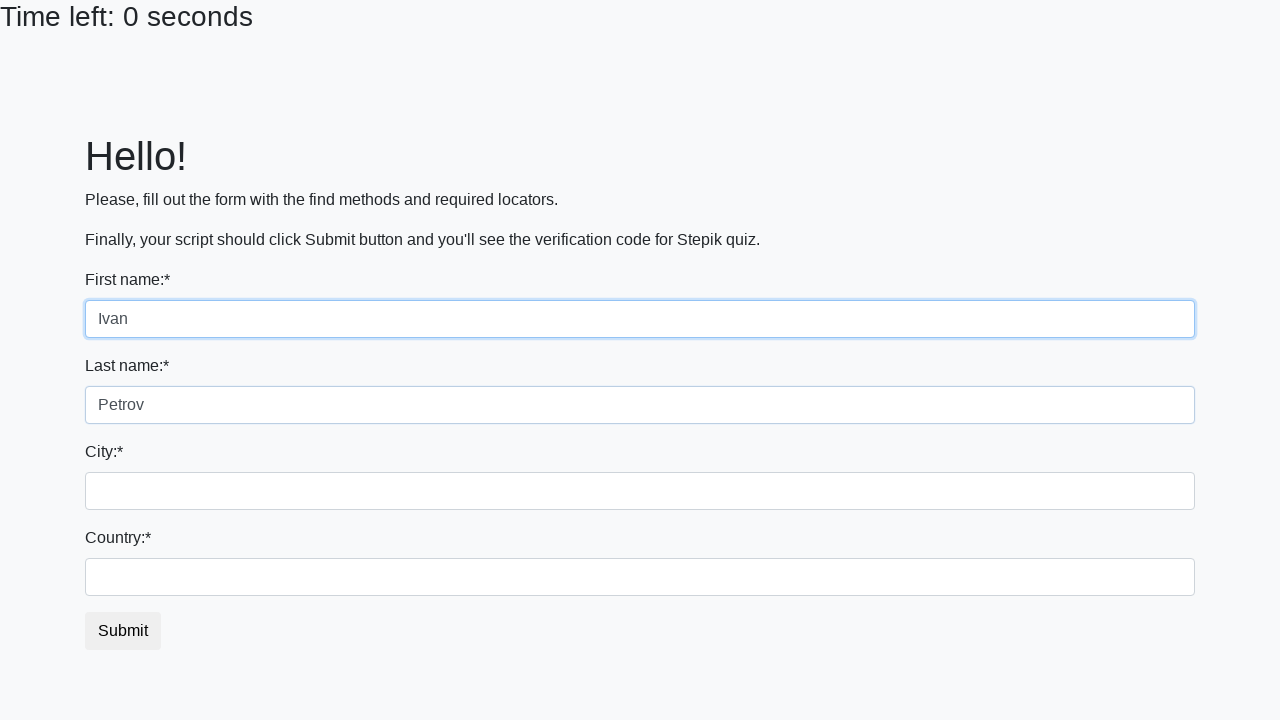

Filled city field with 'Smolensk' using class selector on .city
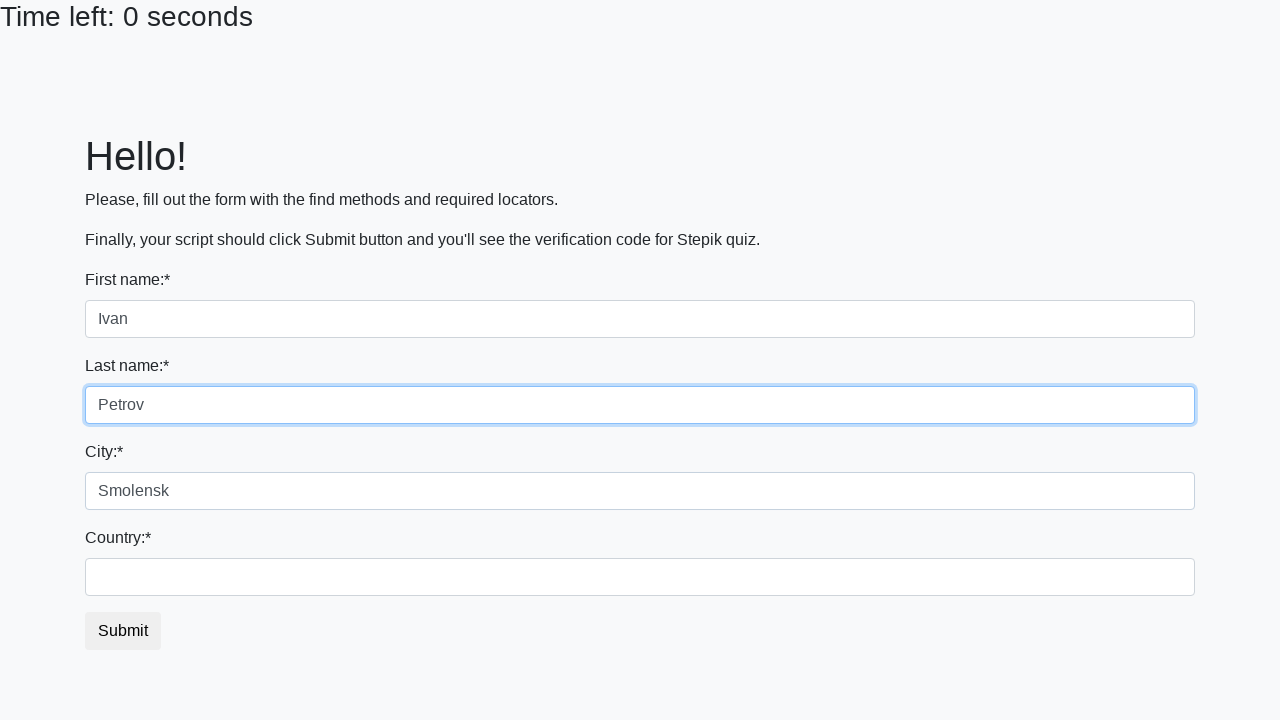

Filled country field with 'Russia' using ID selector on #country
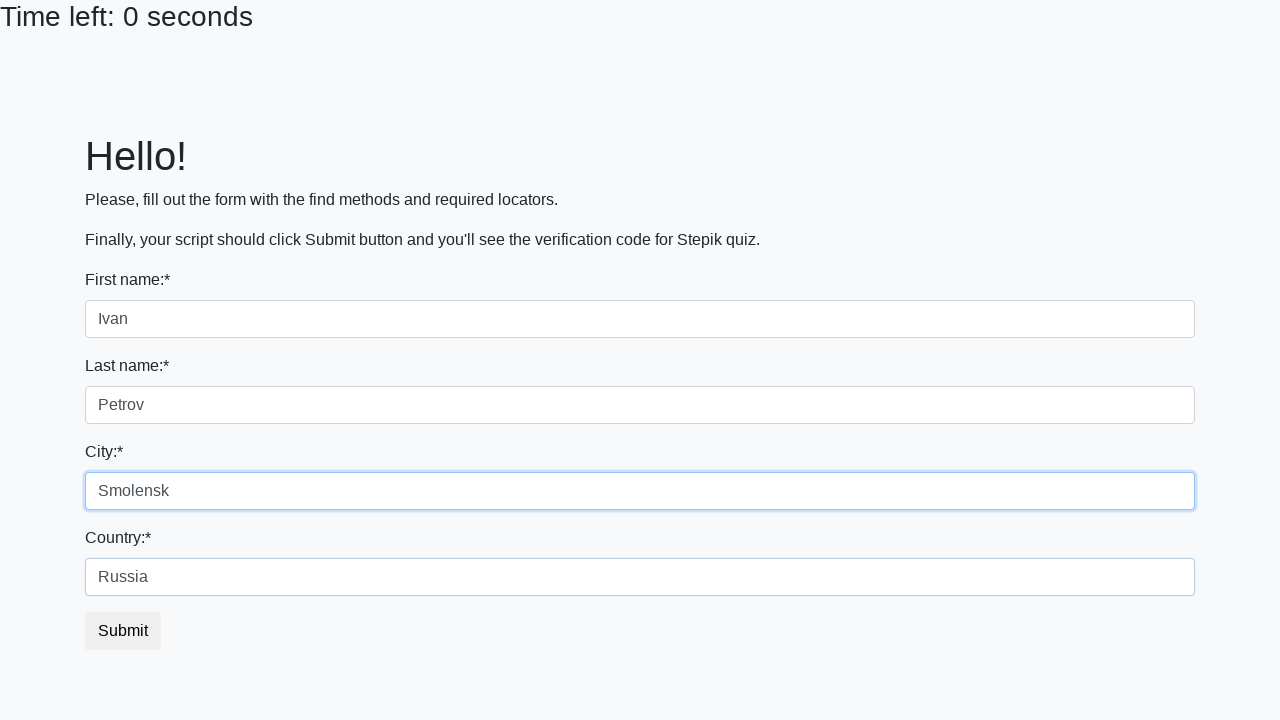

Clicked submit button to submit the form at (123, 631) on button.btn
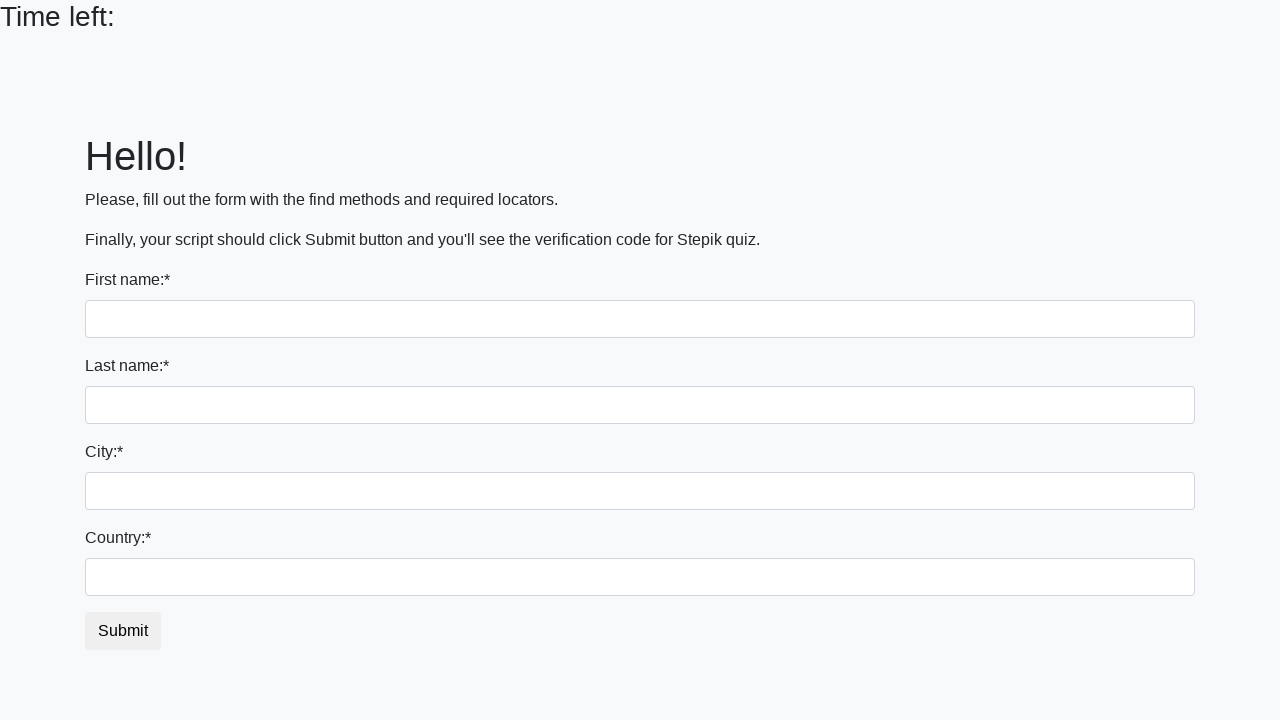

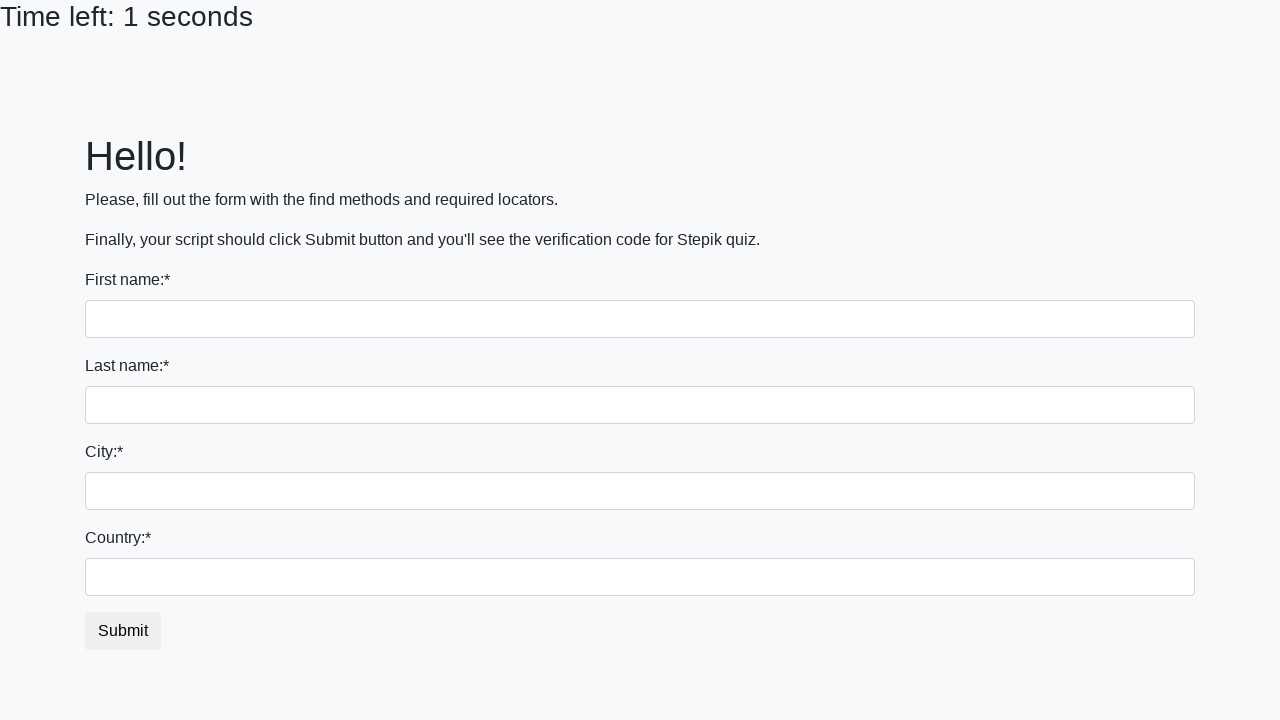